Fills out a complete form including text fields, radio buttons, checkboxes, dropdown selection, and date picker

Starting URL: https://formy-project.herokuapp.com/form

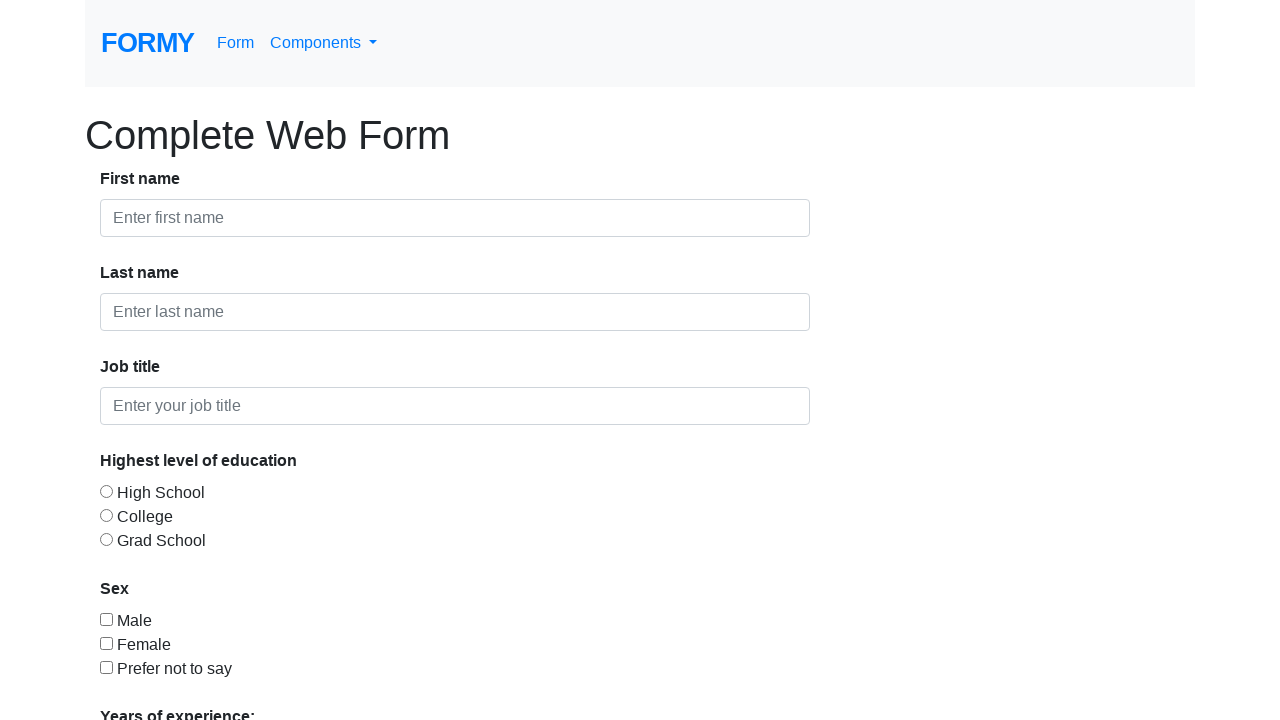

Filled first name field with 'Sarvesh' on #first-name
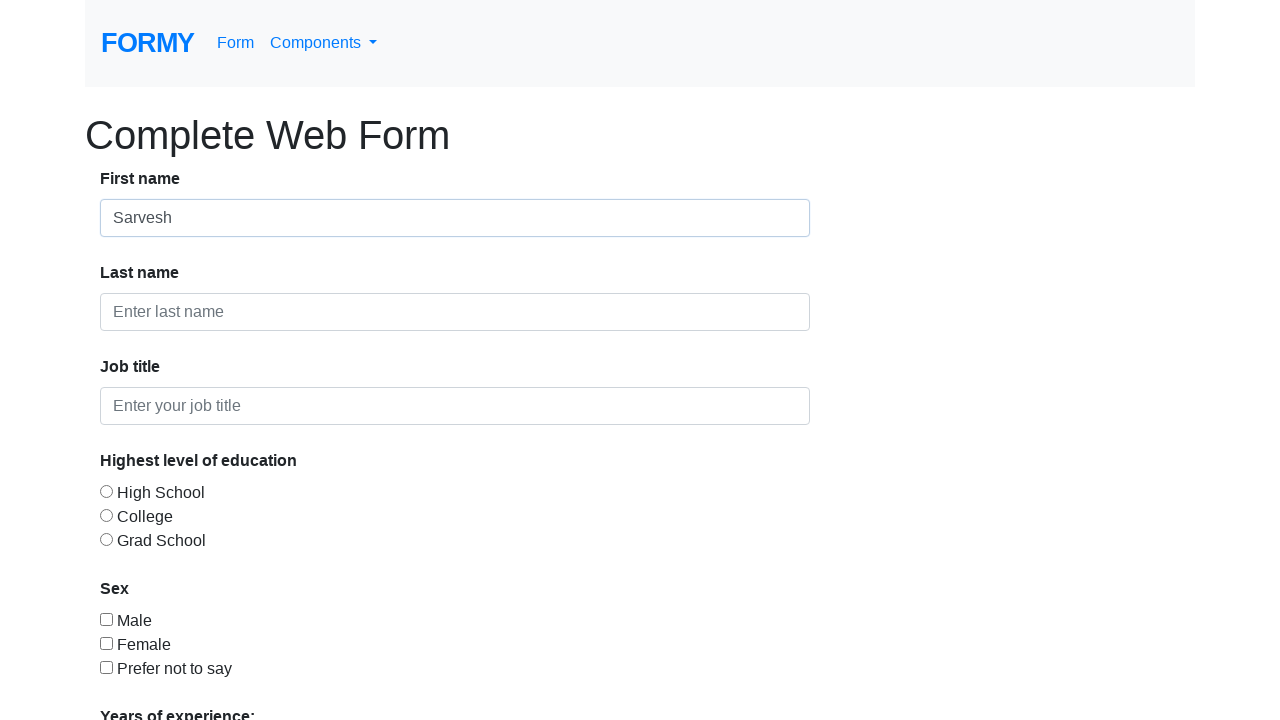

Filled last name field with 'Kulkarni' on #last-name
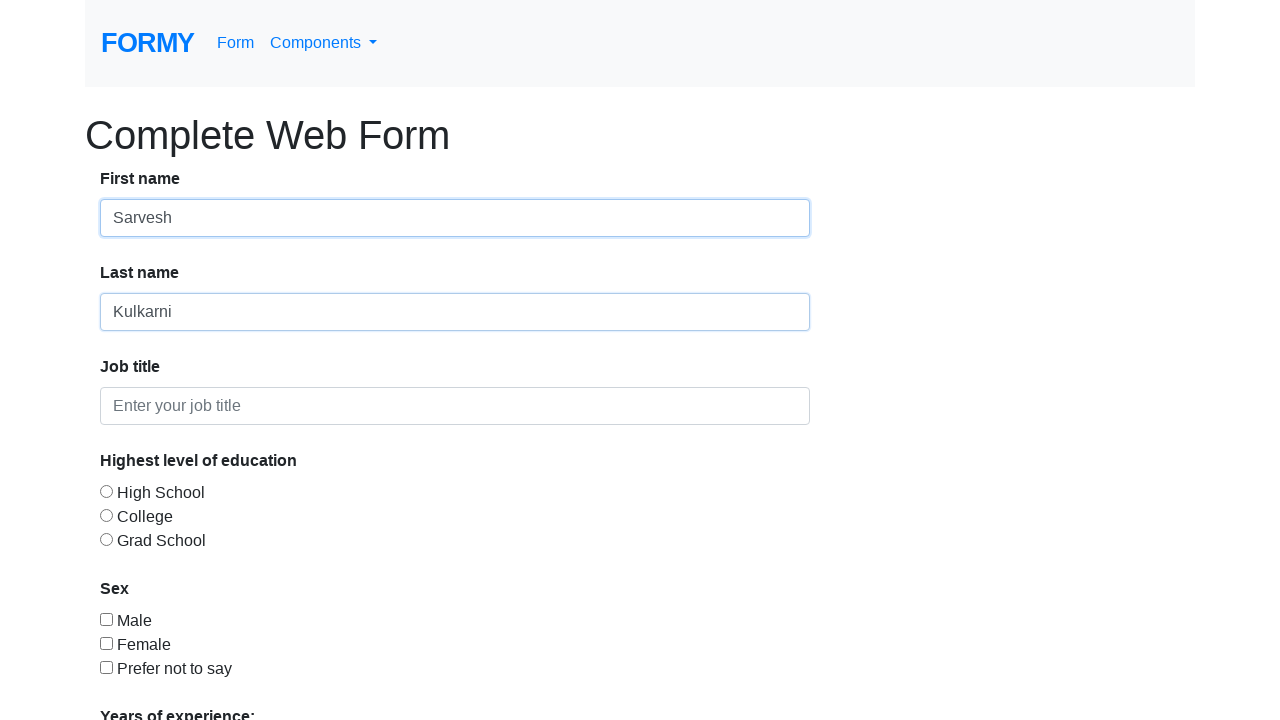

Filled job title field with 'Developer' on #job-title
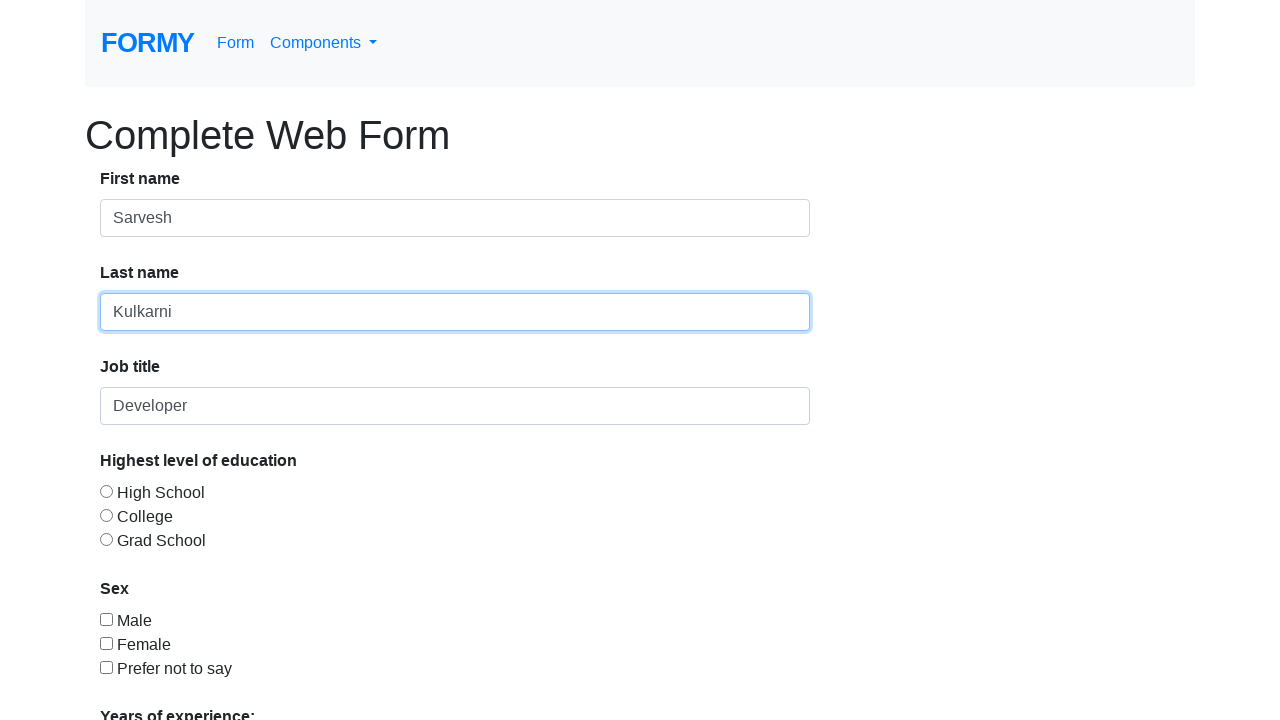

Selected radio button option 1 at (106, 491) on #radio-button-1
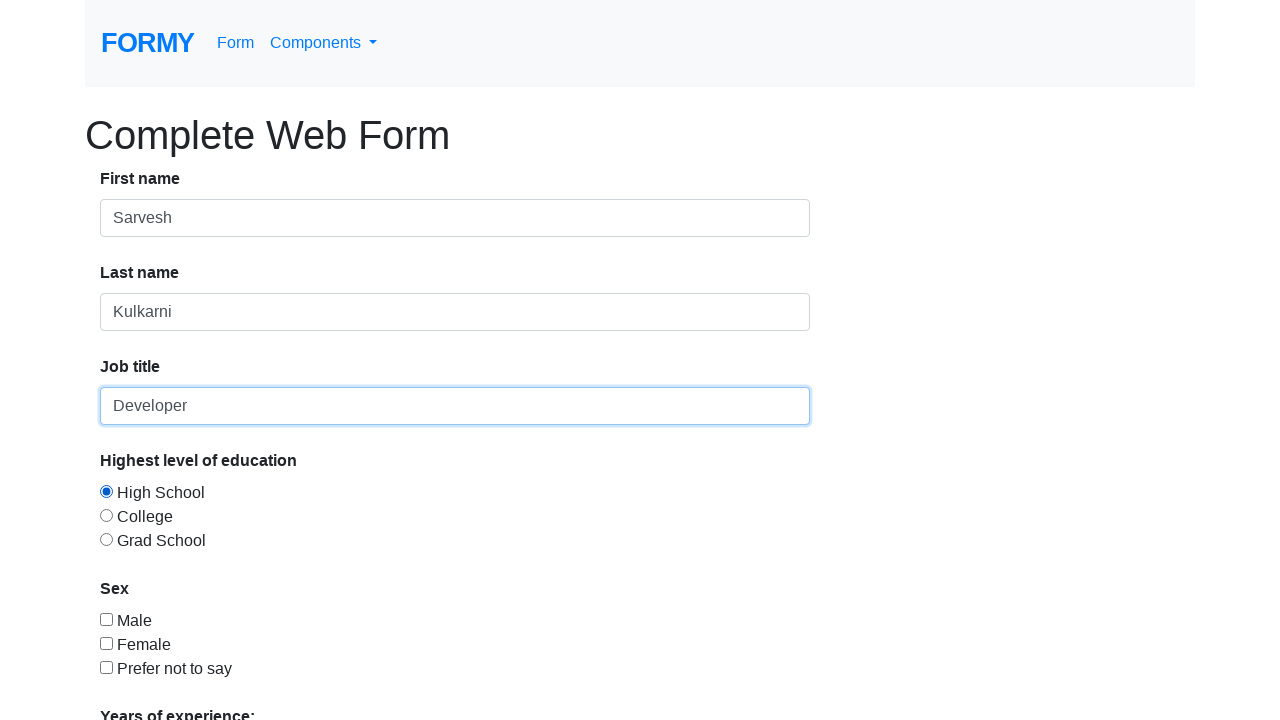

Scrolled to submit button
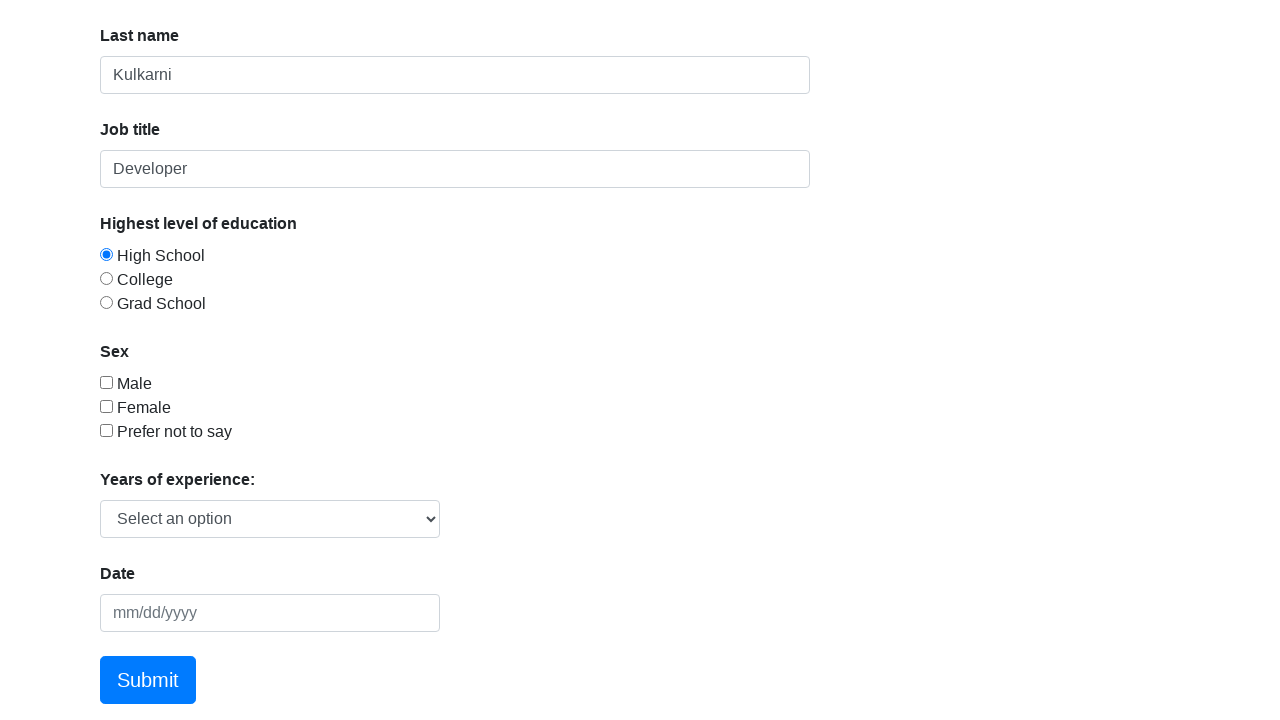

Checked checkbox option 1 at (106, 382) on #checkbox-1
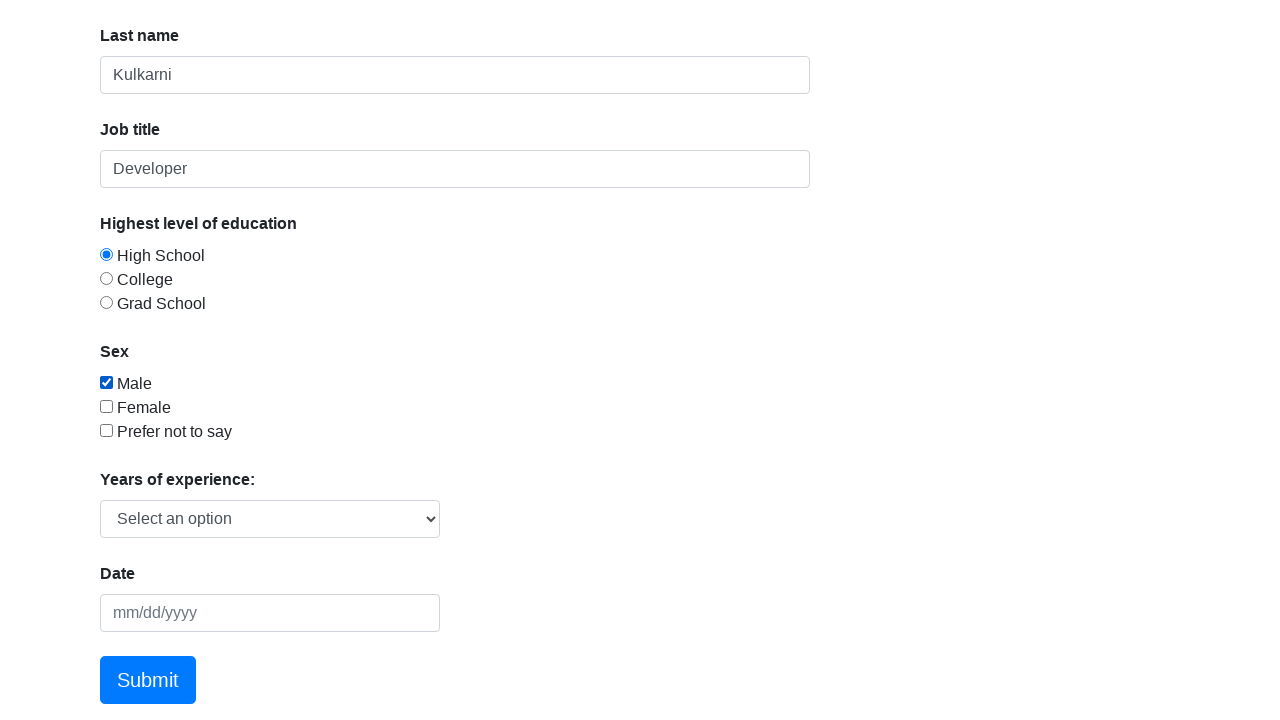

Selected '2-4' option from dropdown menu on #select-menu
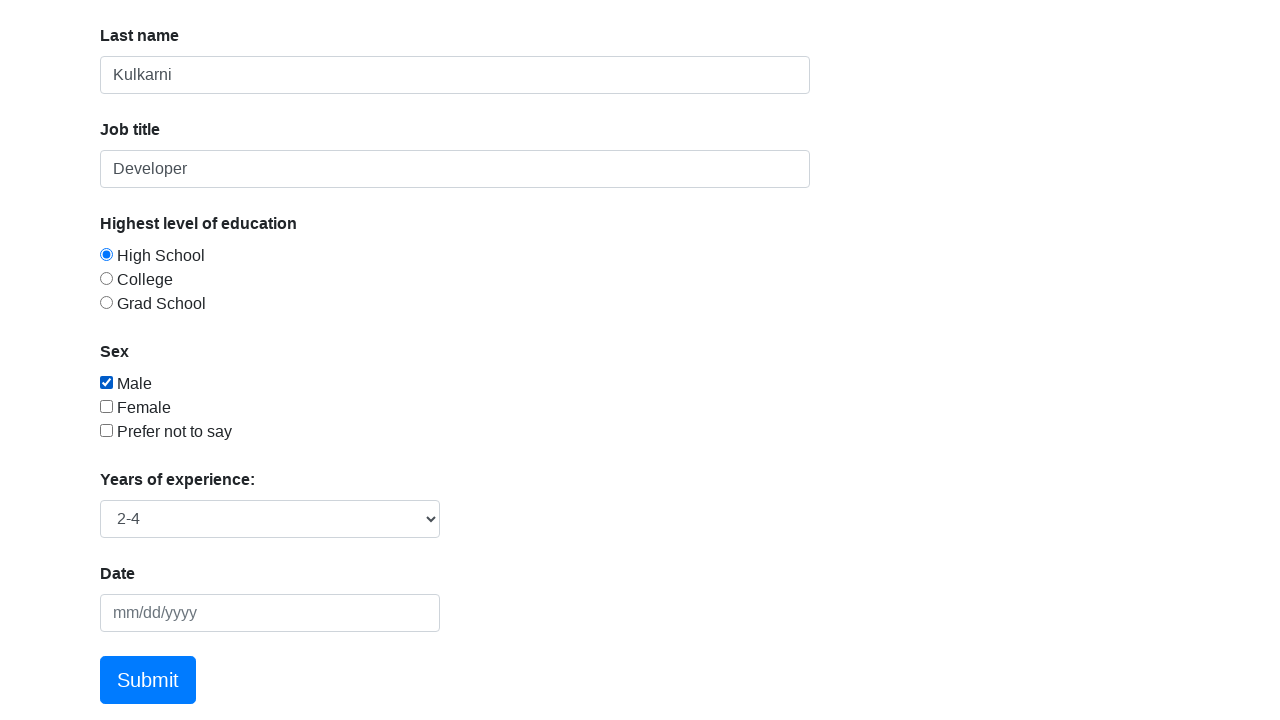

Filled date picker field with '2024-06-08' on #datepicker
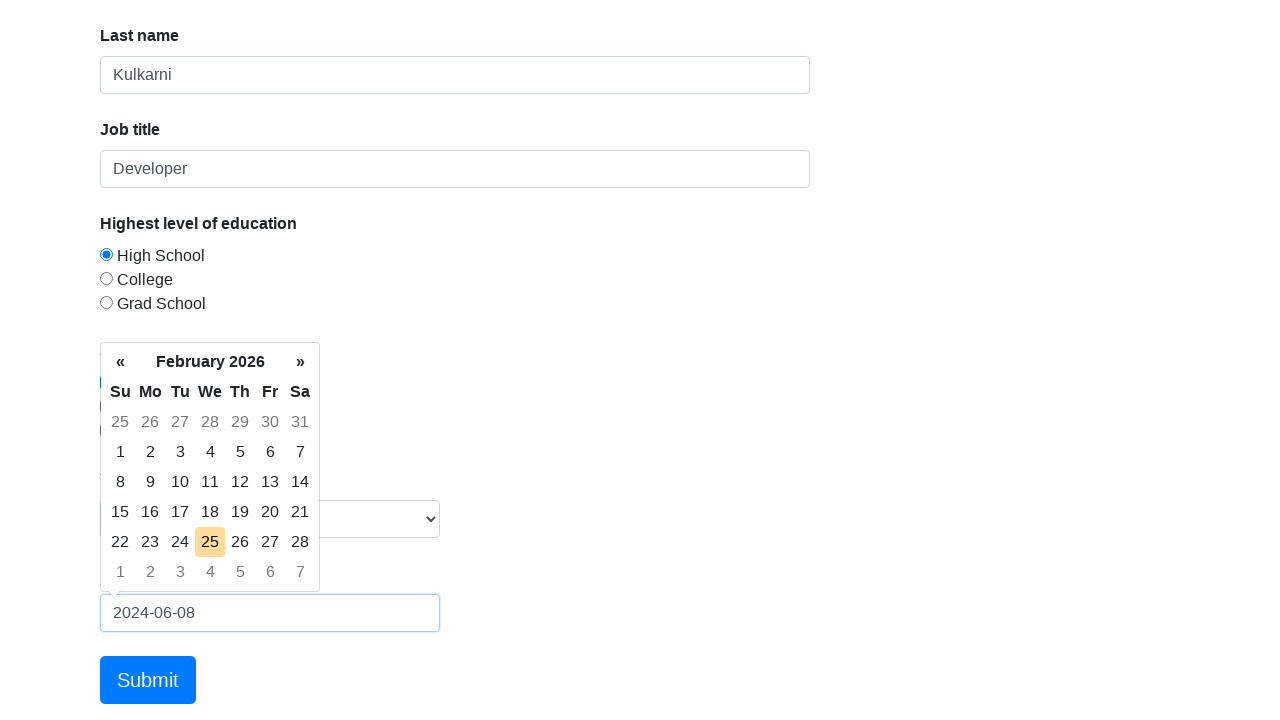

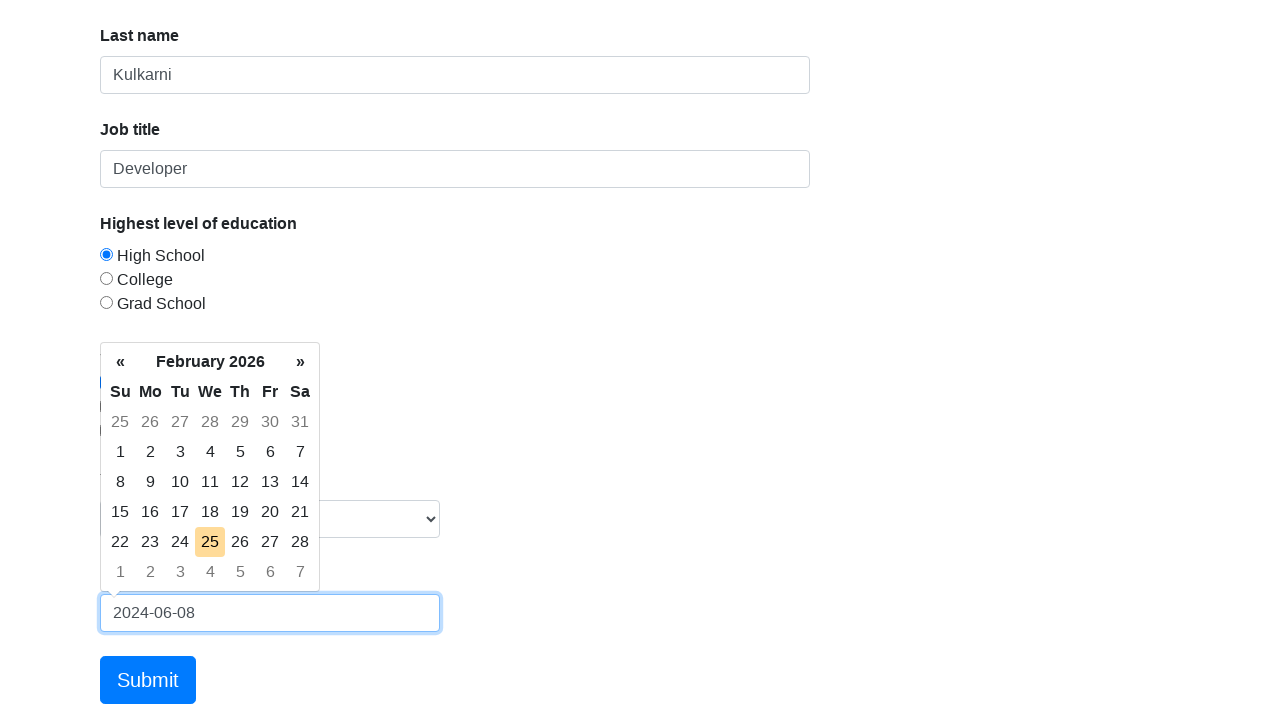